Tests file download functionality by navigating to a download page, clicking on a download link, and verifying the file was downloaded successfully.

Starting URL: https://the-internet.herokuapp.com/download

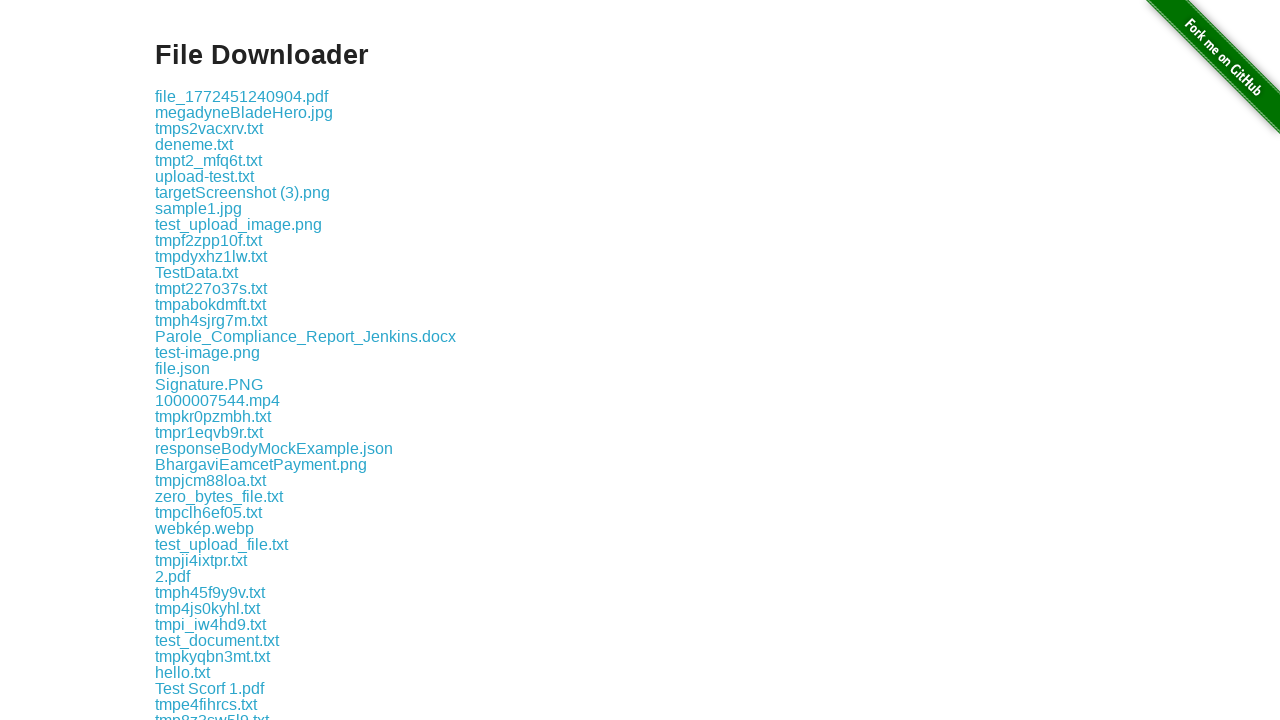

Located the first download link on the page
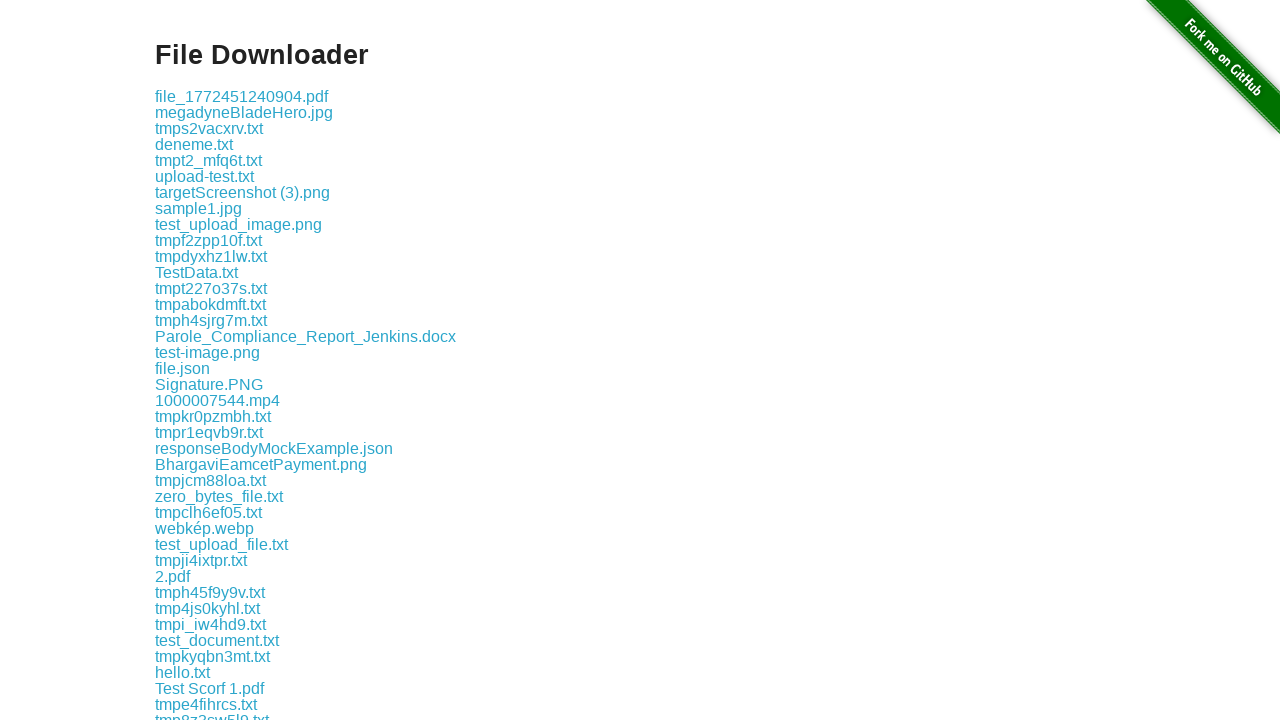

Clicked the download link to initiate file download at (242, 96) on .example a >> nth=0
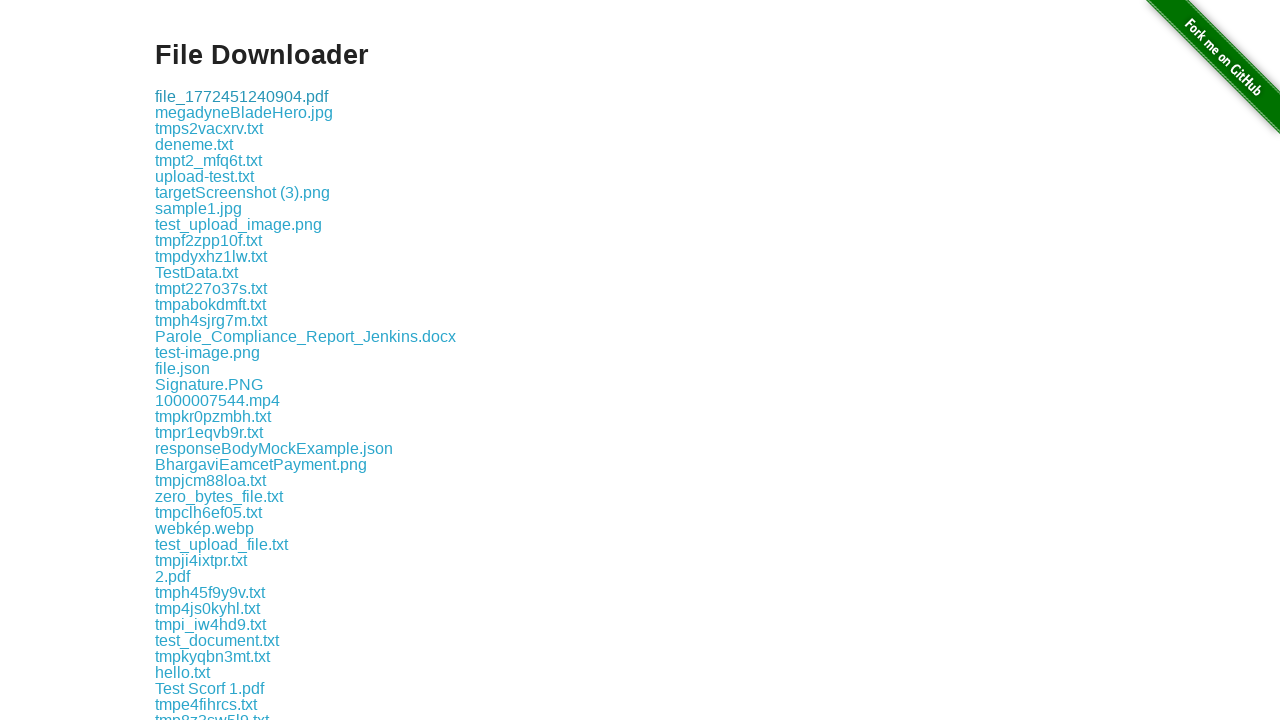

Waited 2 seconds for download to complete
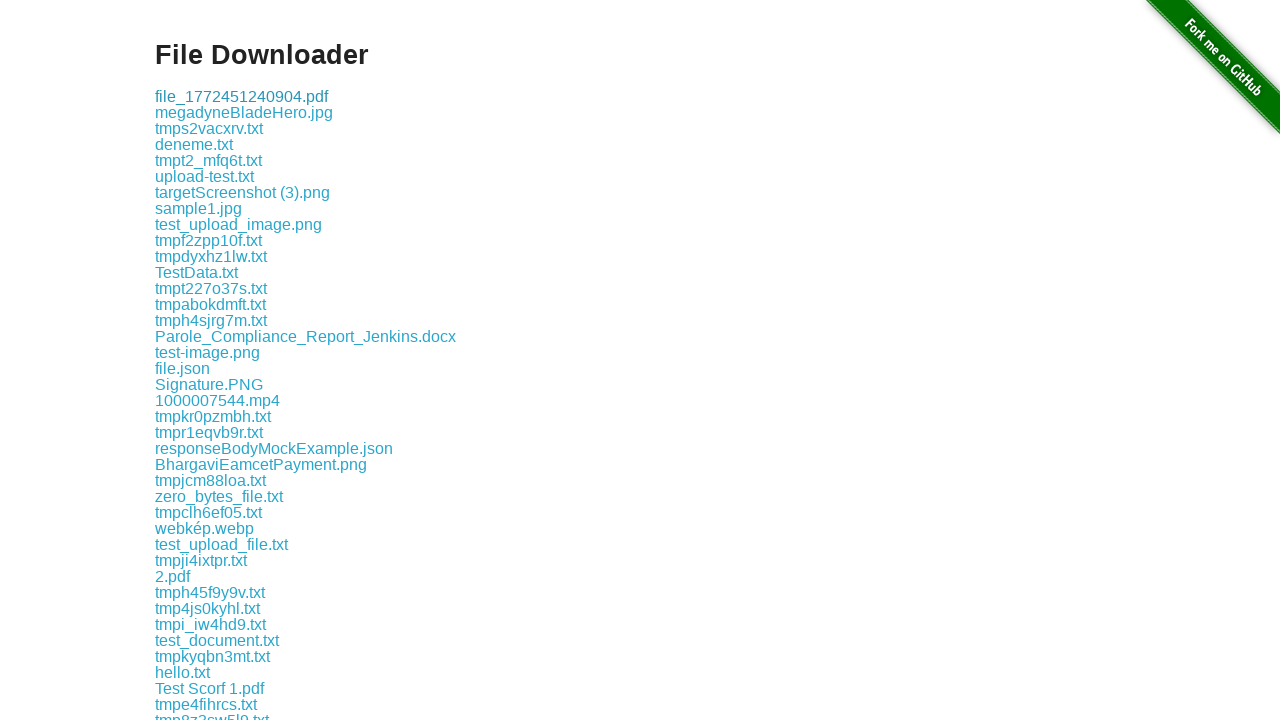

Verified download example section is still accessible on the page
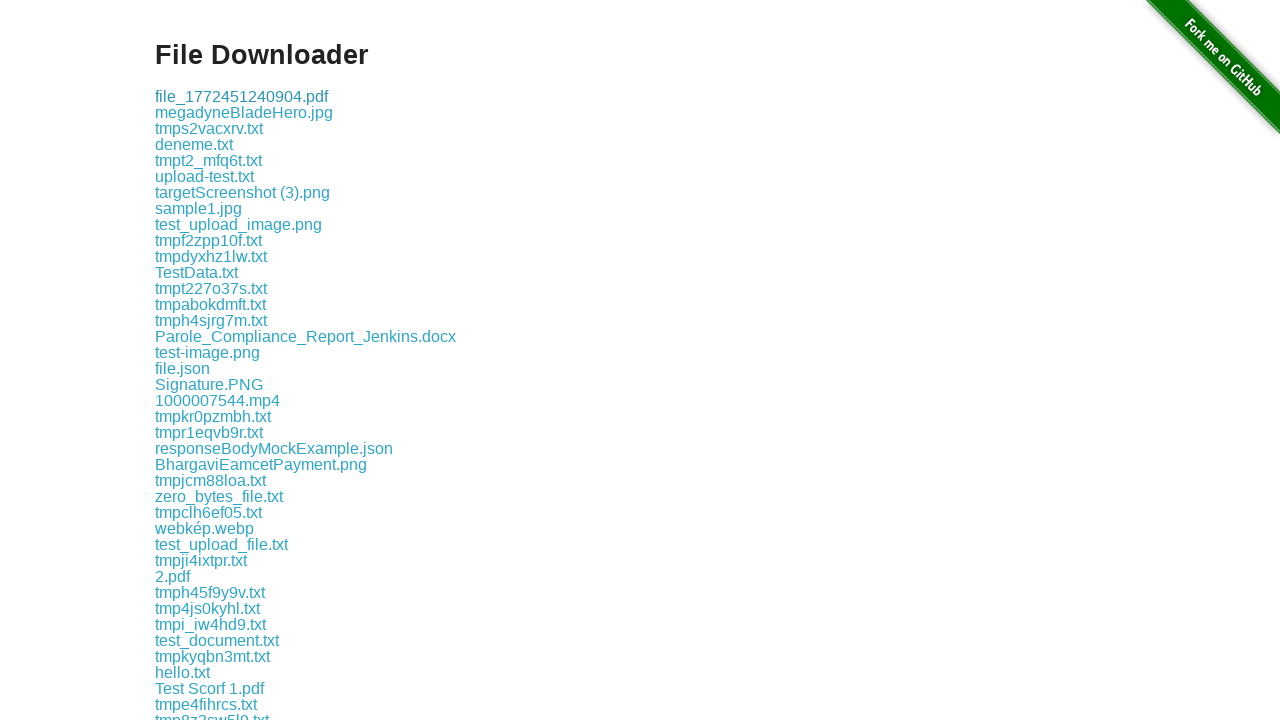

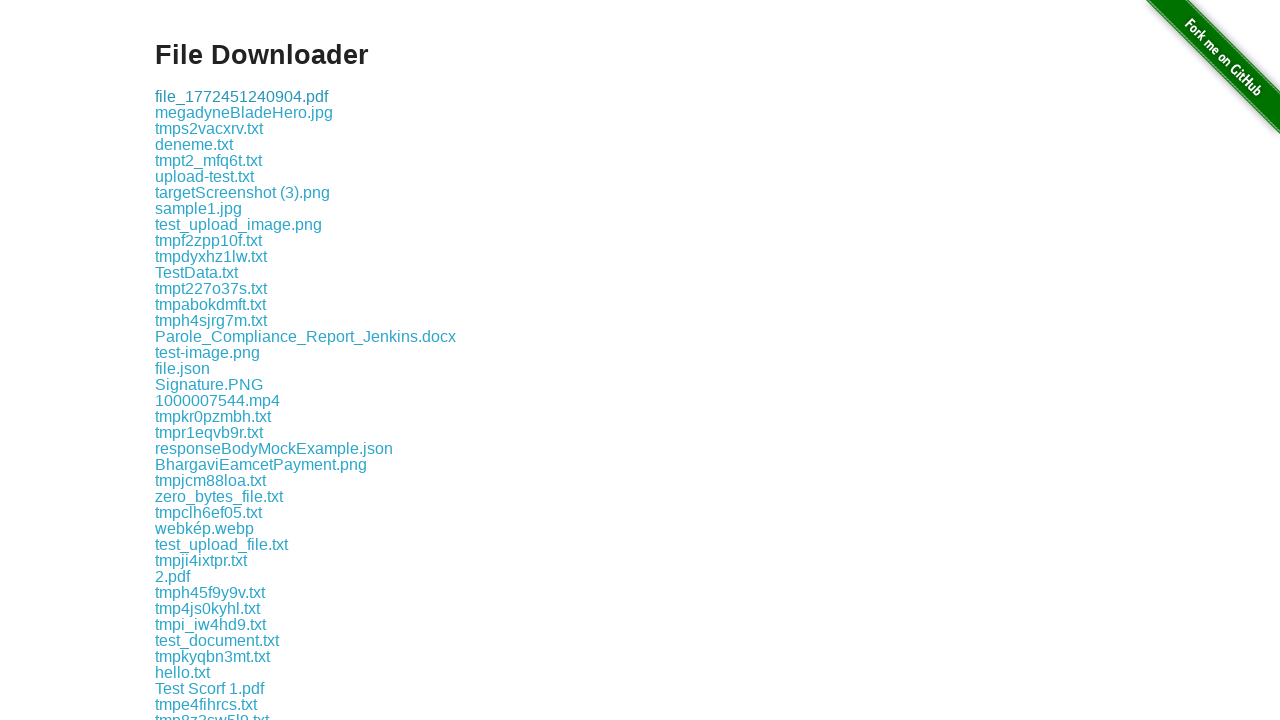